Navigates to Wipro website, collects all internal links, and visits each link to check for browser console errors

Starting URL: https://www.wipro.com/

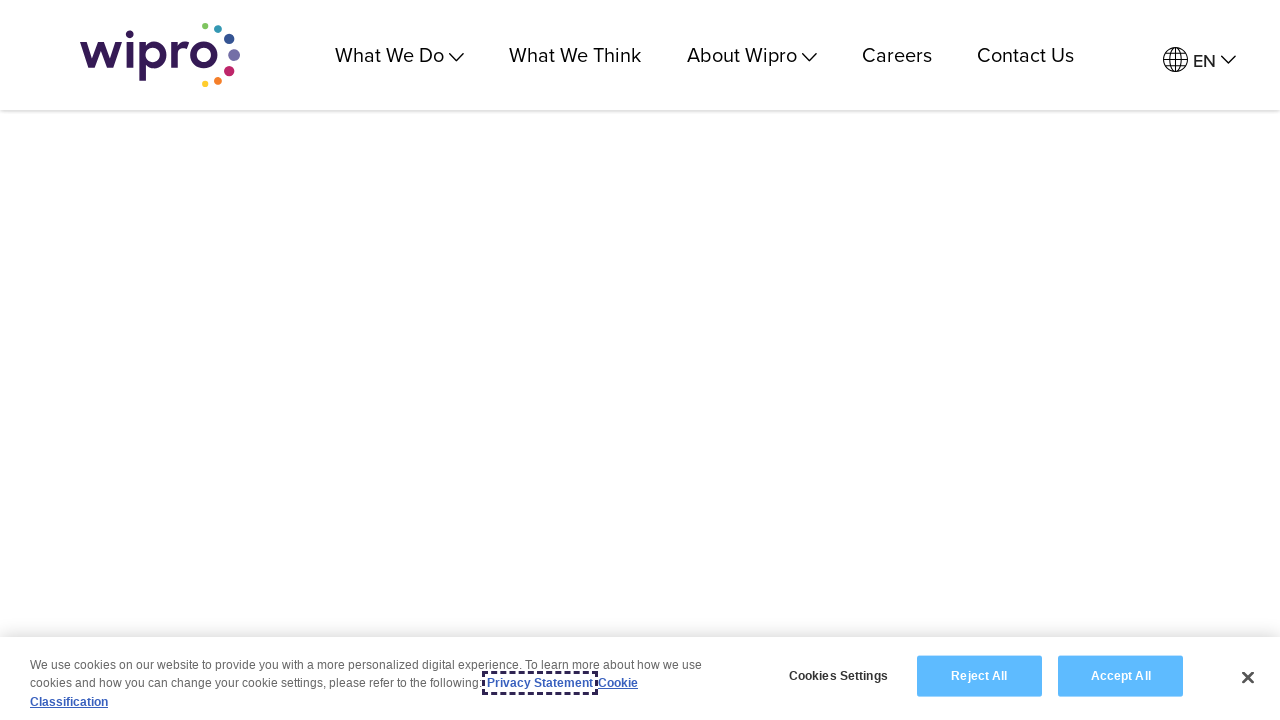

Navigated to https://www.wipro.com/
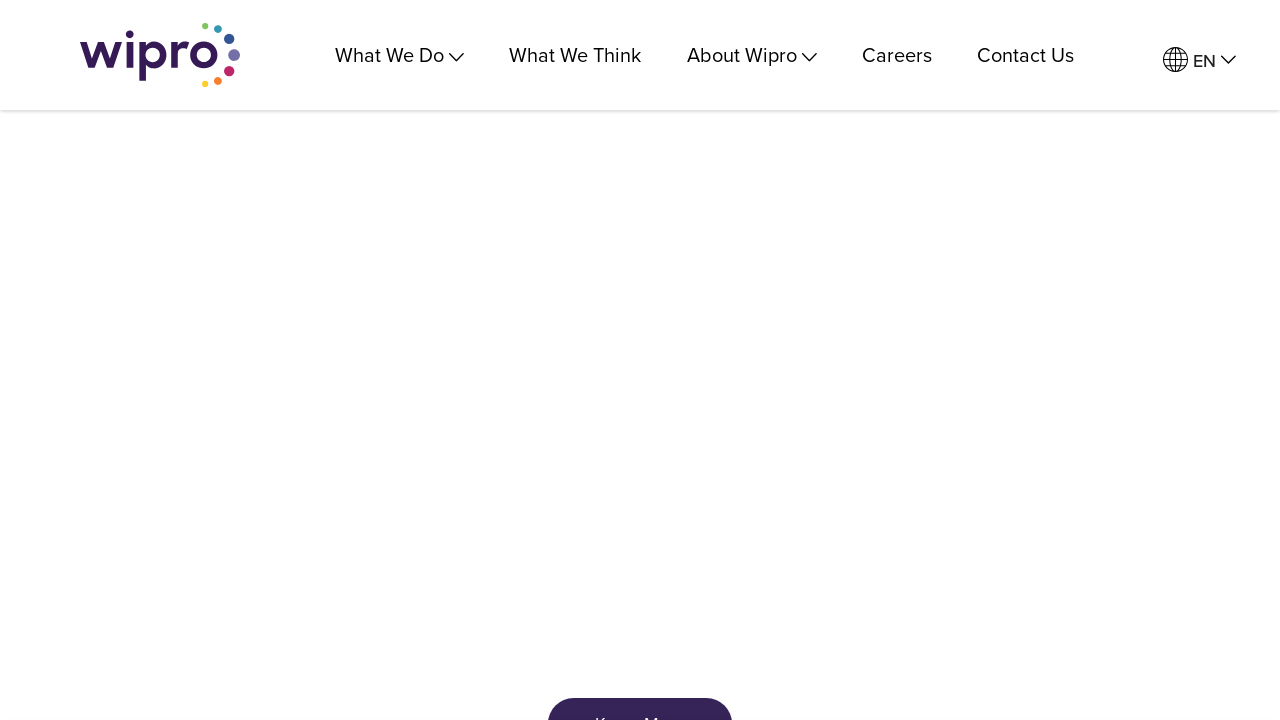

Located all anchor elements on the page
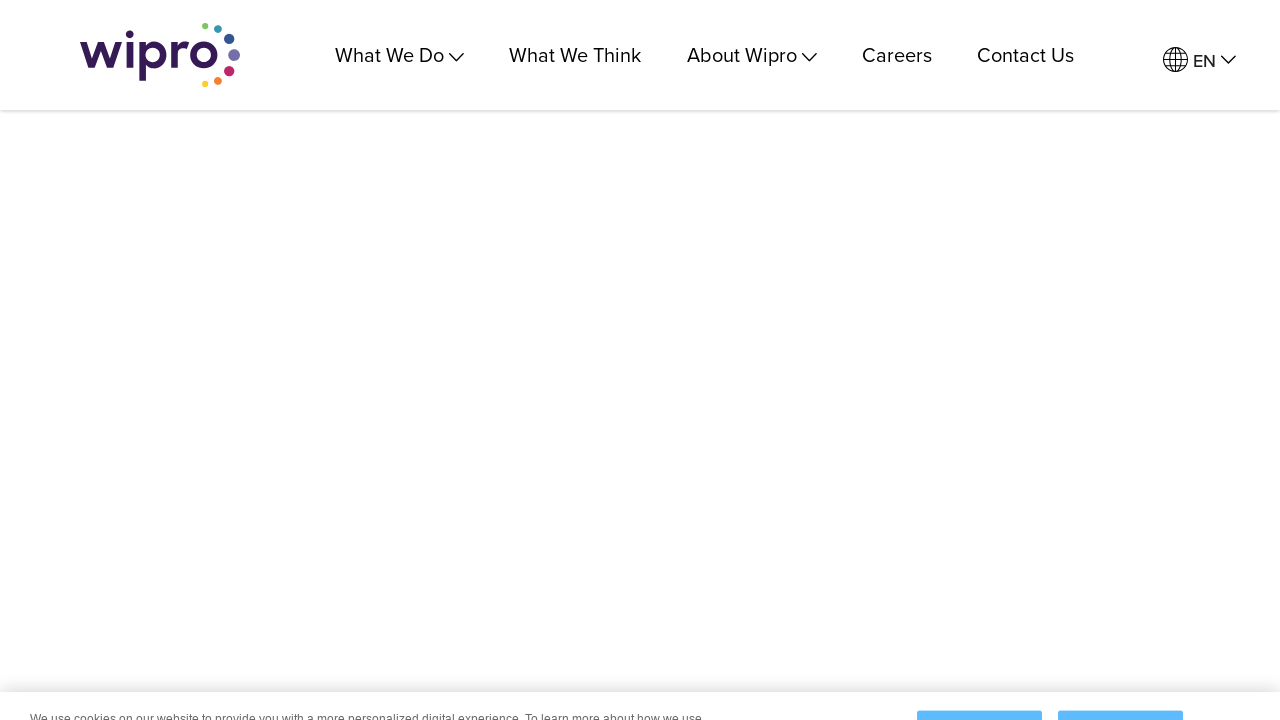

Extracted all internal Wipro links from anchor elements
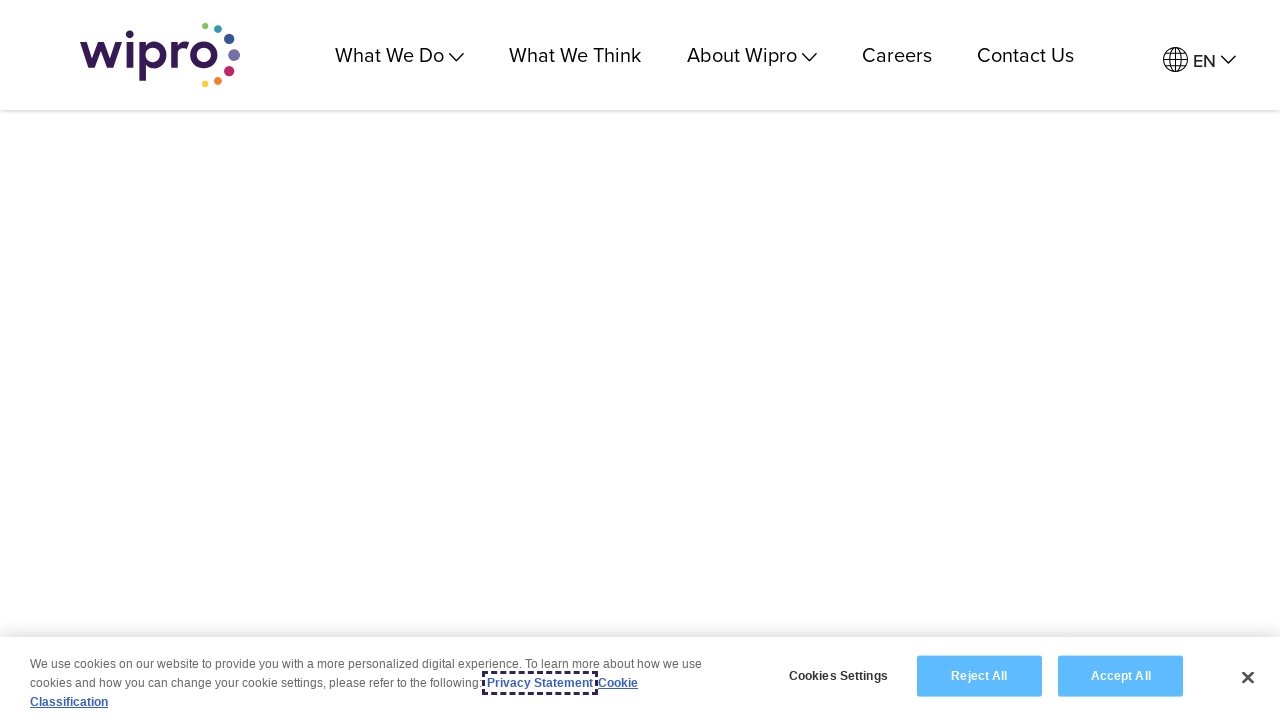

Removed duplicate links, found 2 unique internal links
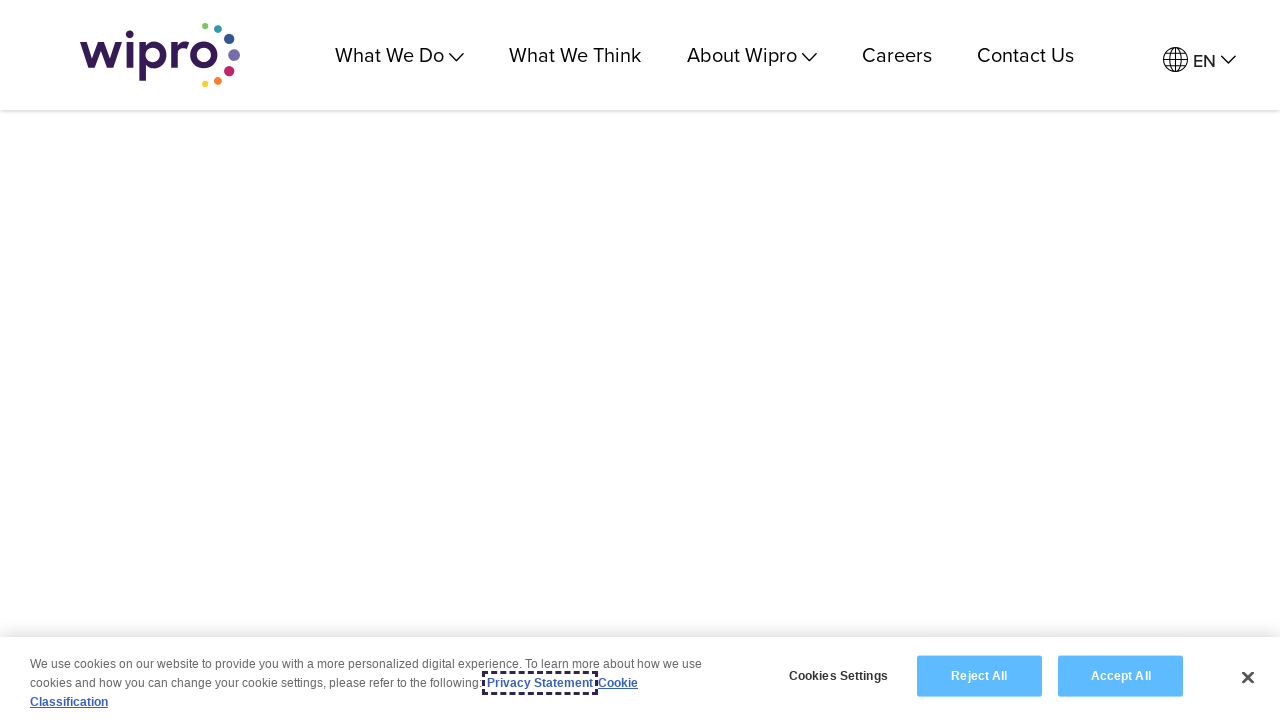

Navigated to internal link: https://www.wipro.com/privacy-statement/cookie-classification/
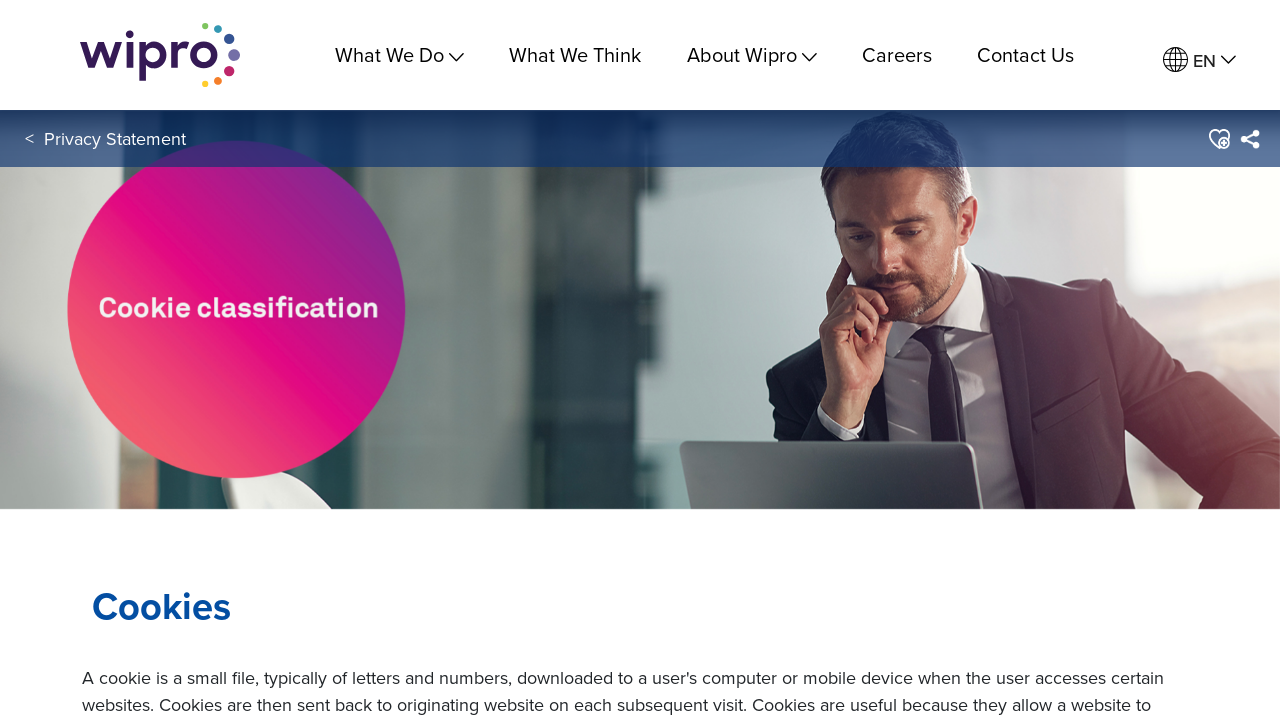

Waited for network idle state on https://www.wipro.com/privacy-statement/cookie-classification/
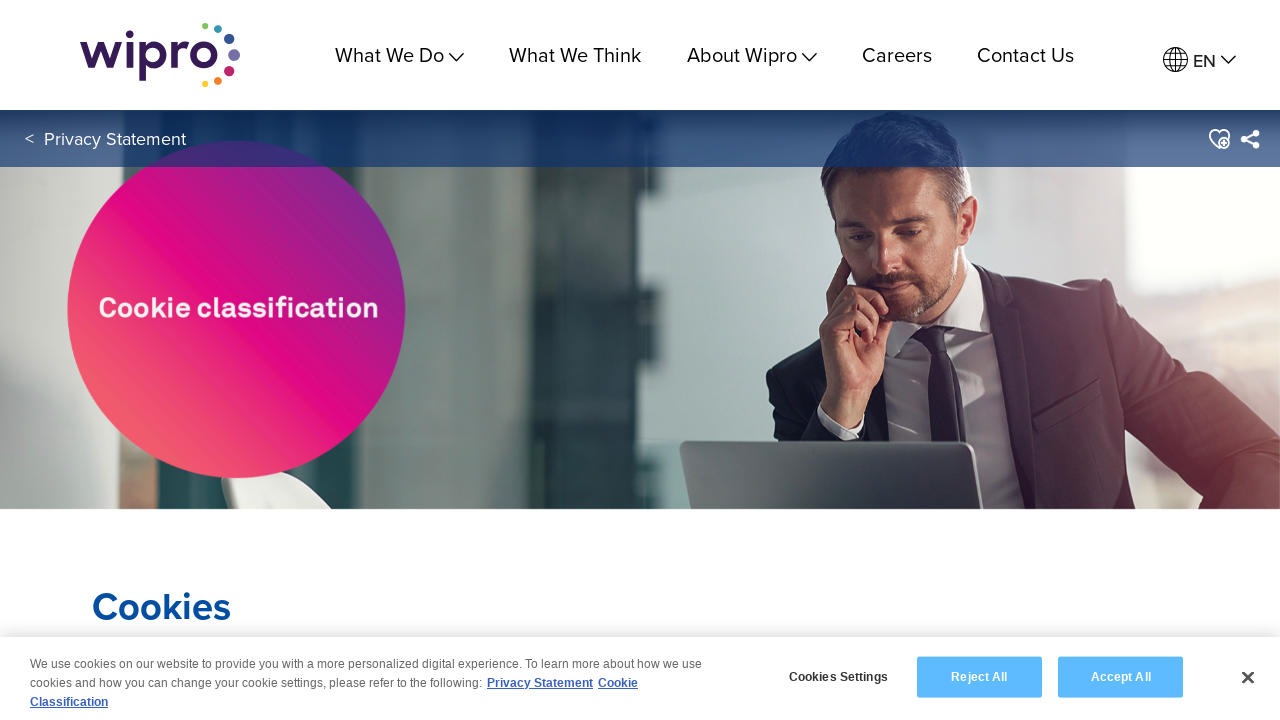

Navigated to internal link: https://www.wipro.com/privacy-statement/
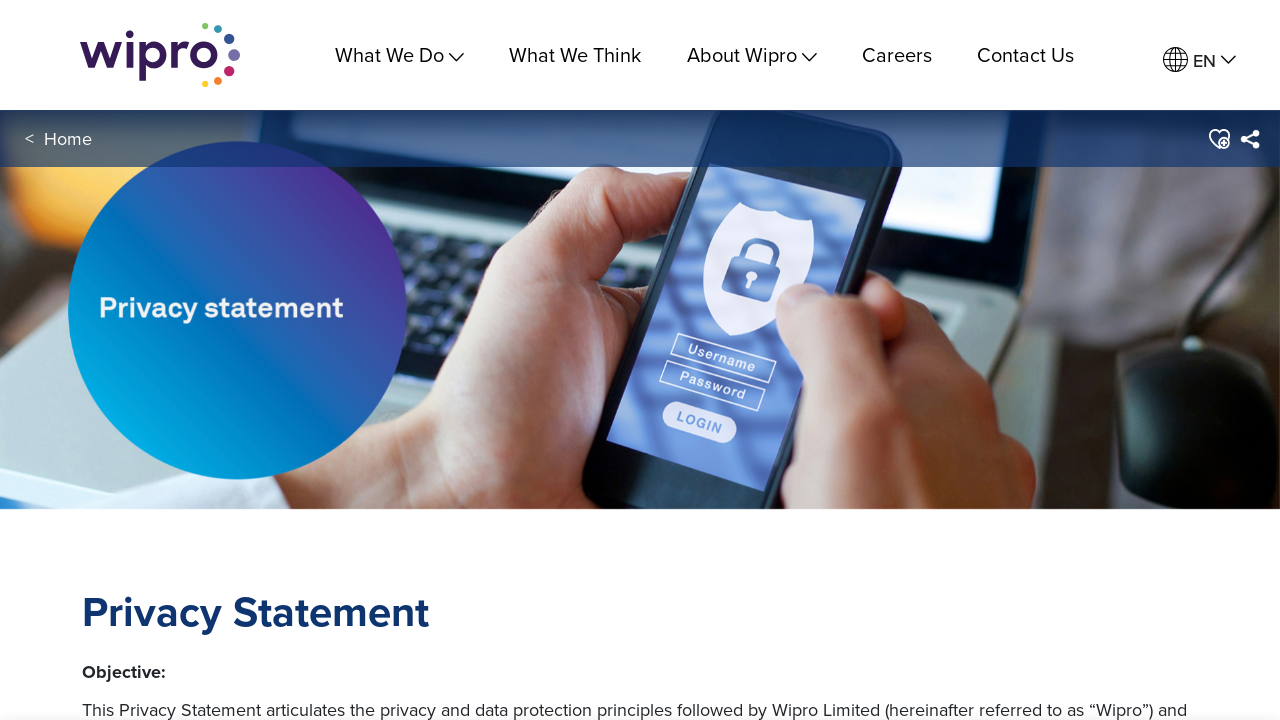

Waited for network idle state on https://www.wipro.com/privacy-statement/
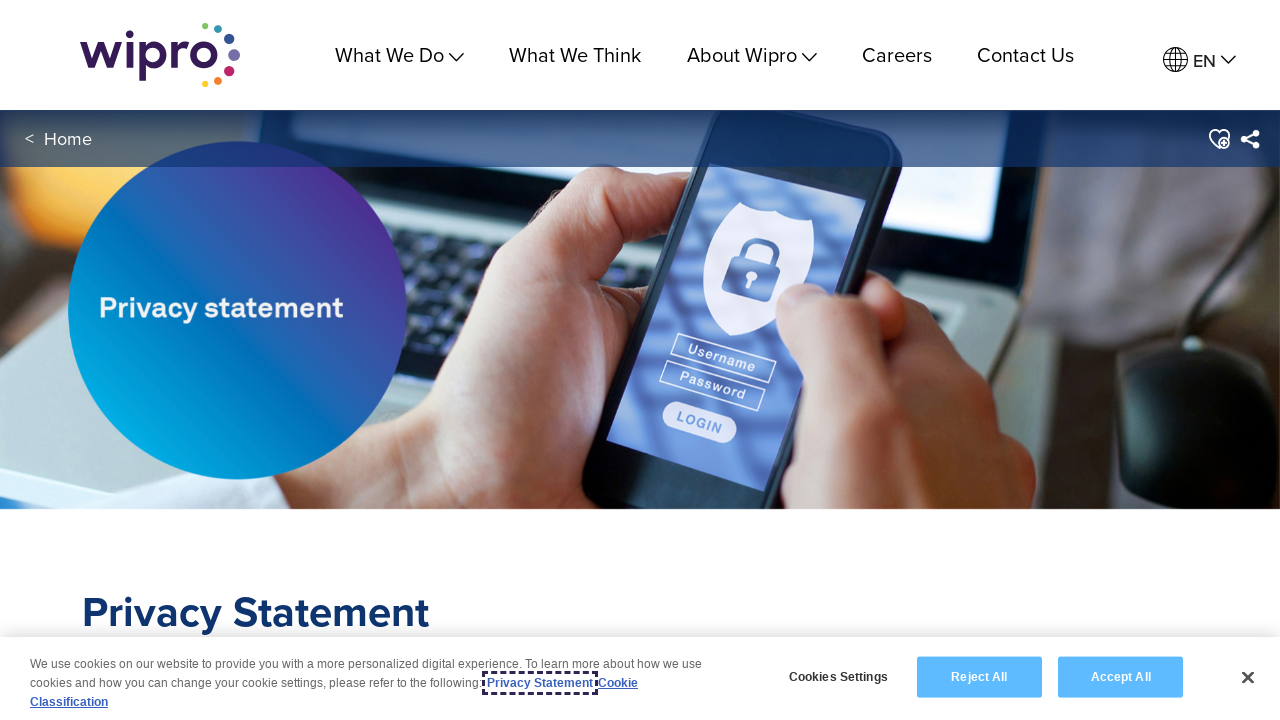

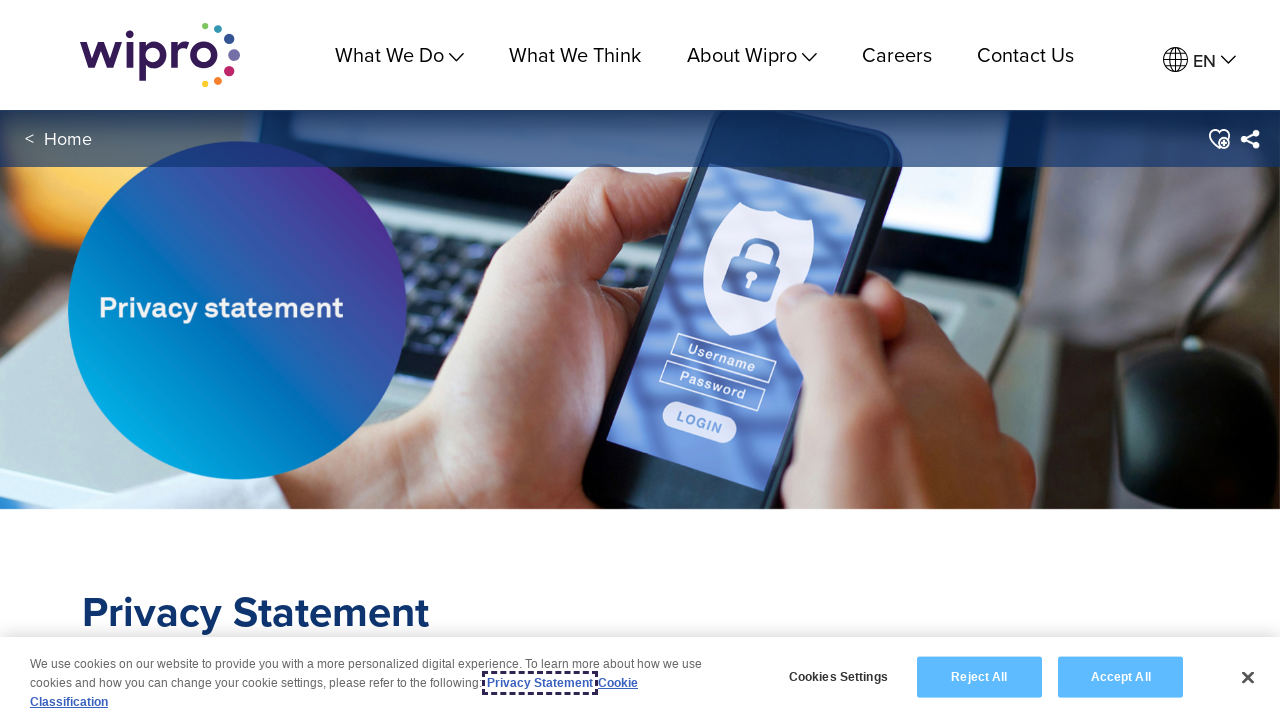